Navigates to Yahoo Japan homepage and waits for the page body content to load

Starting URL: https://www.yahoo.co.jp/

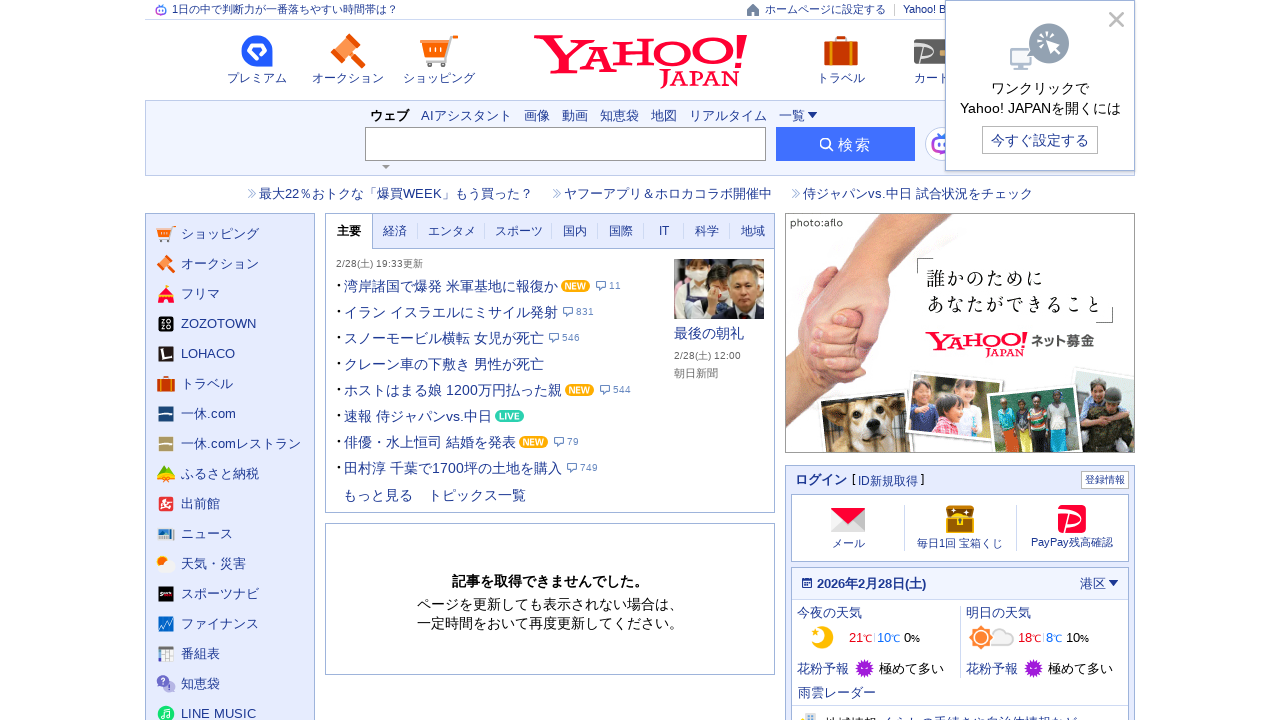

Navigated to Yahoo Japan homepage
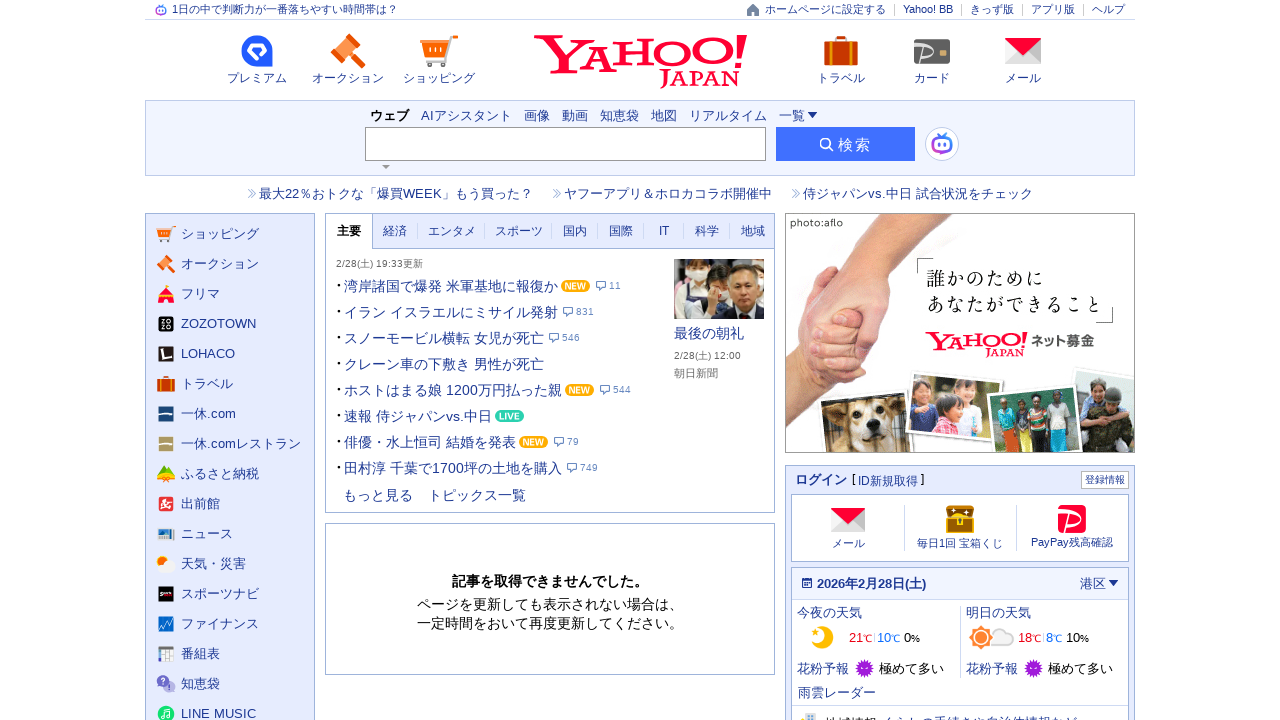

Page body content loaded
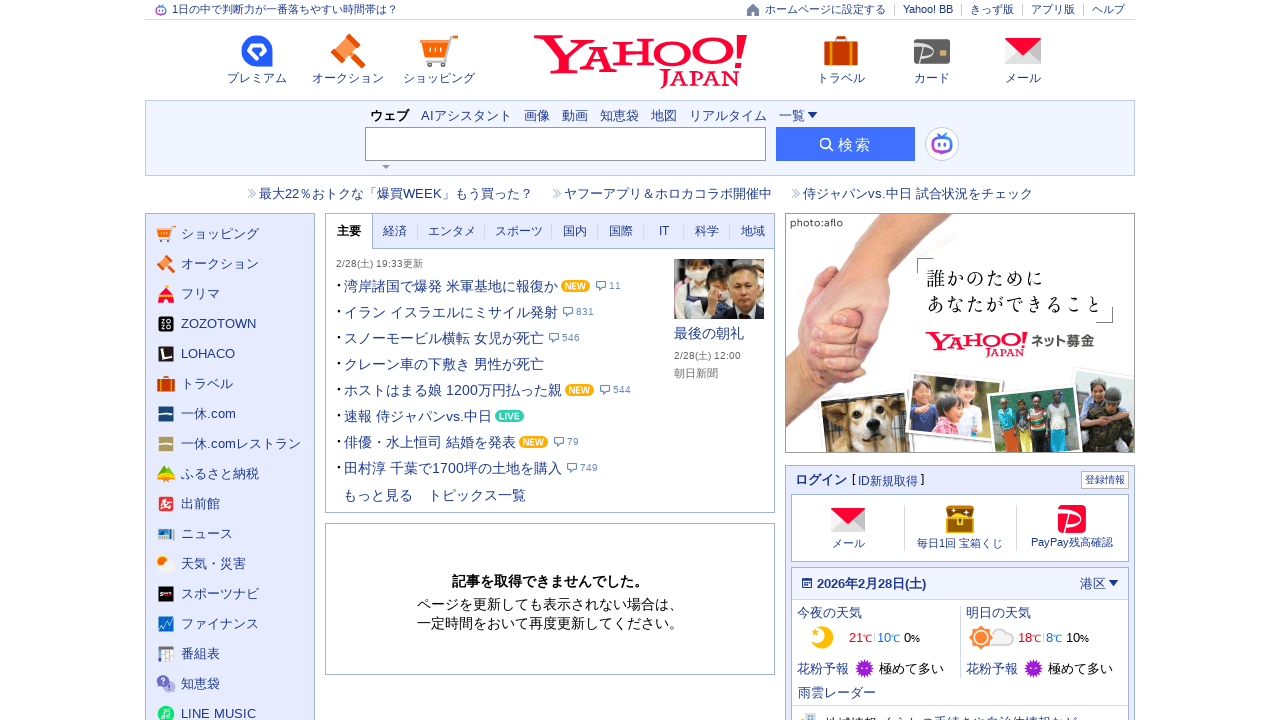

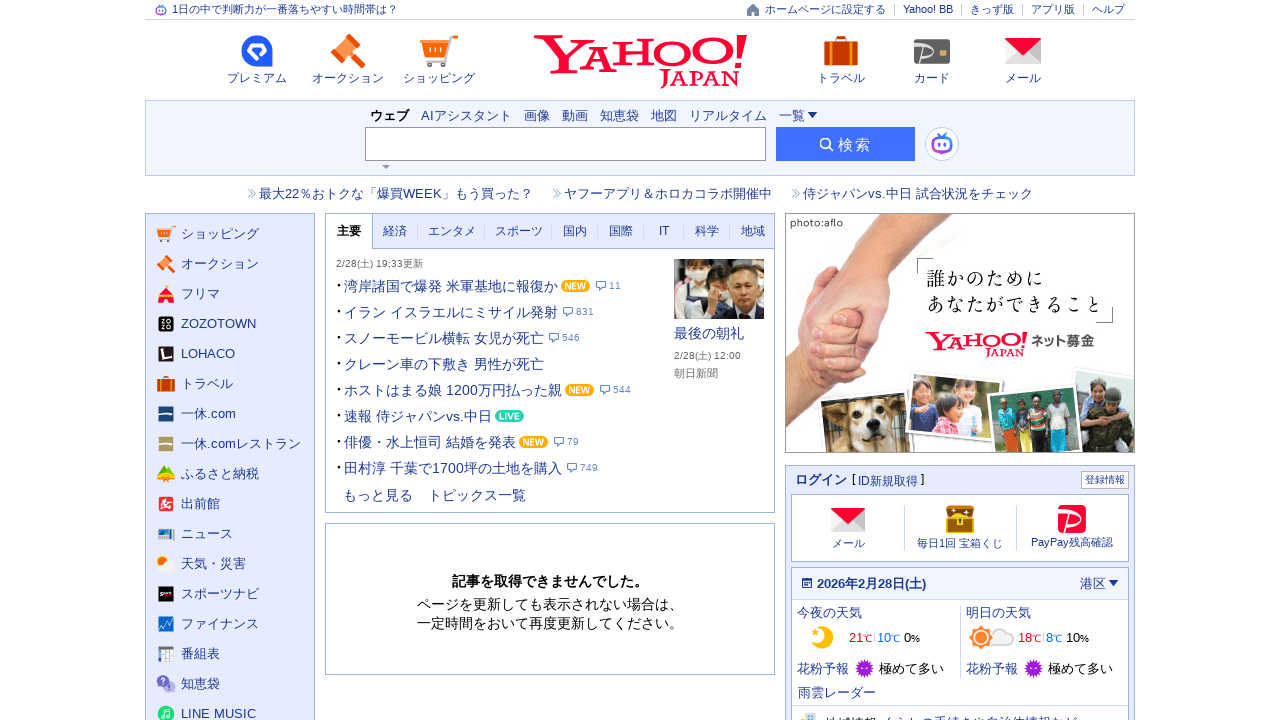